Navigates to Rahul Shetty Academy website and verifies the page loads by checking that the title and URL are accessible.

Starting URL: https://rahulshettyacademy.com

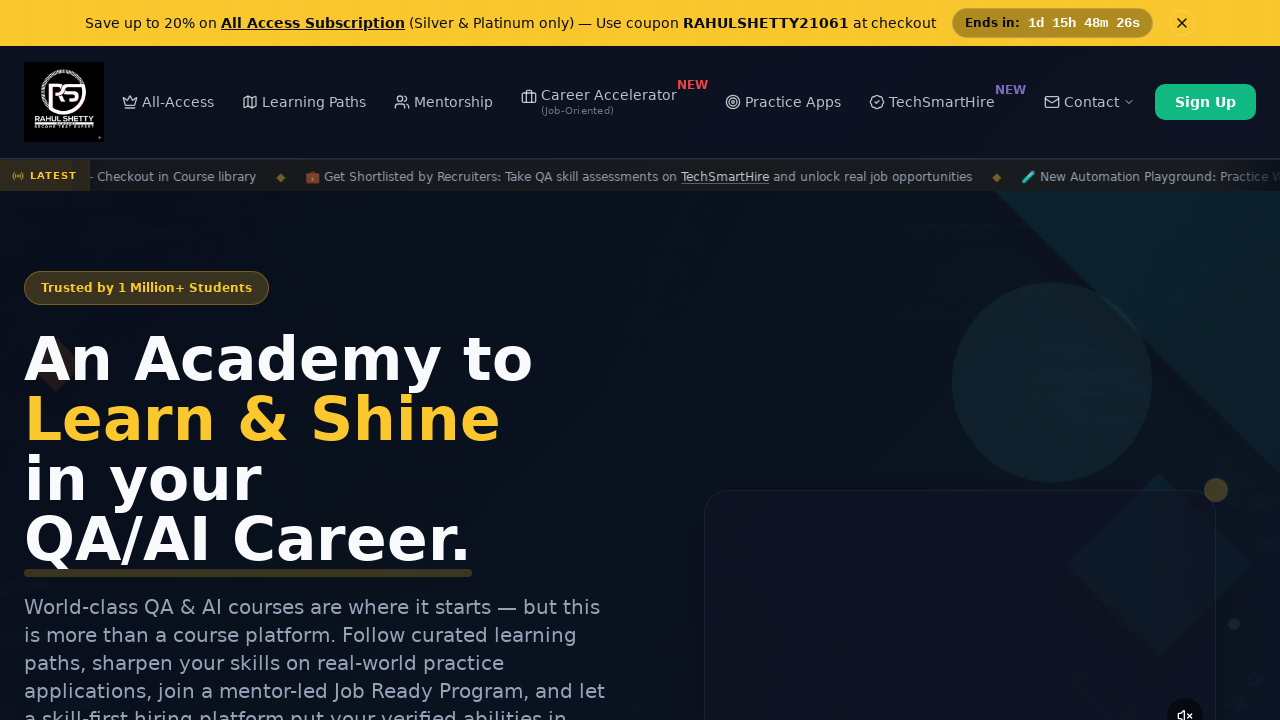

Waited for page to reach domcontentloaded state
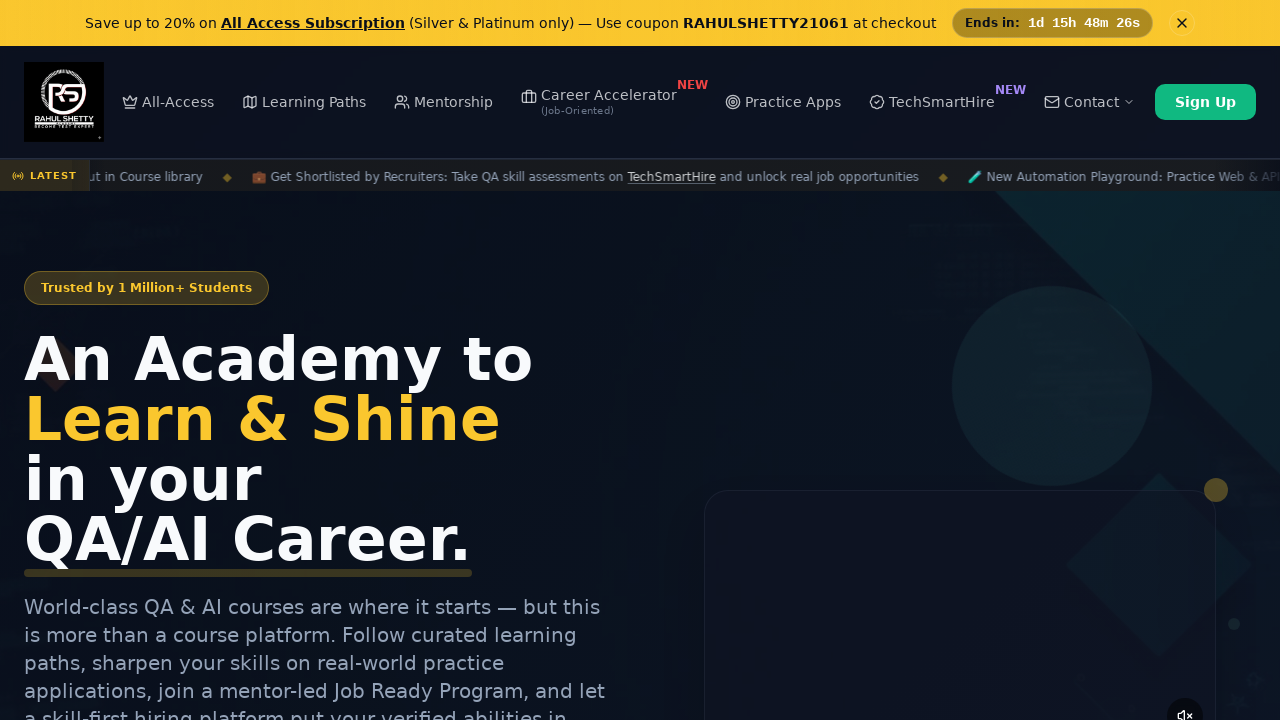

Retrieved page title
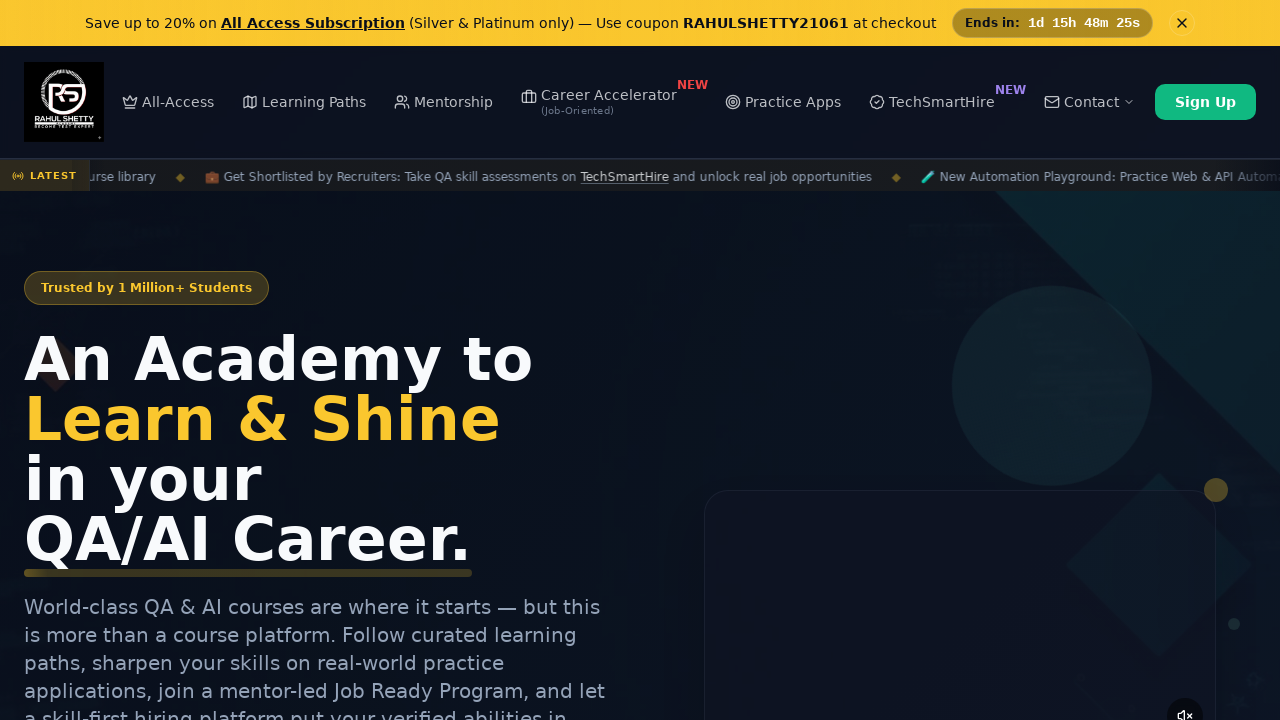

Retrieved current URL
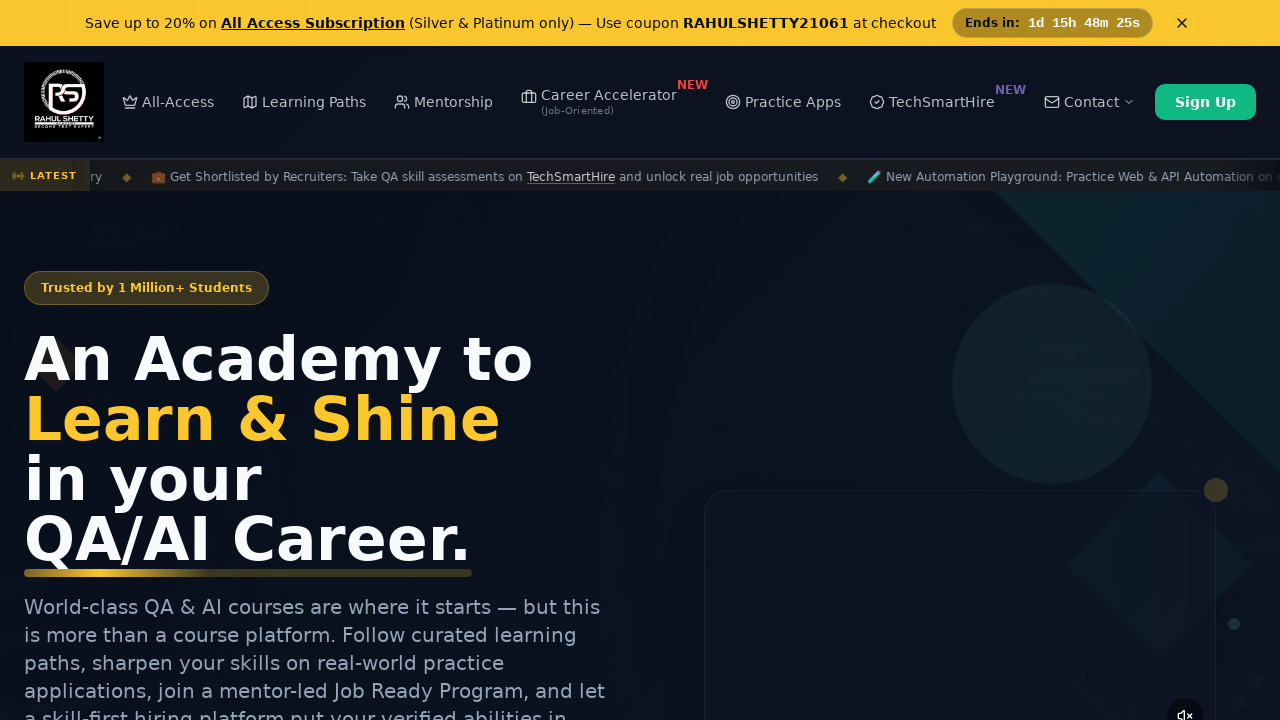

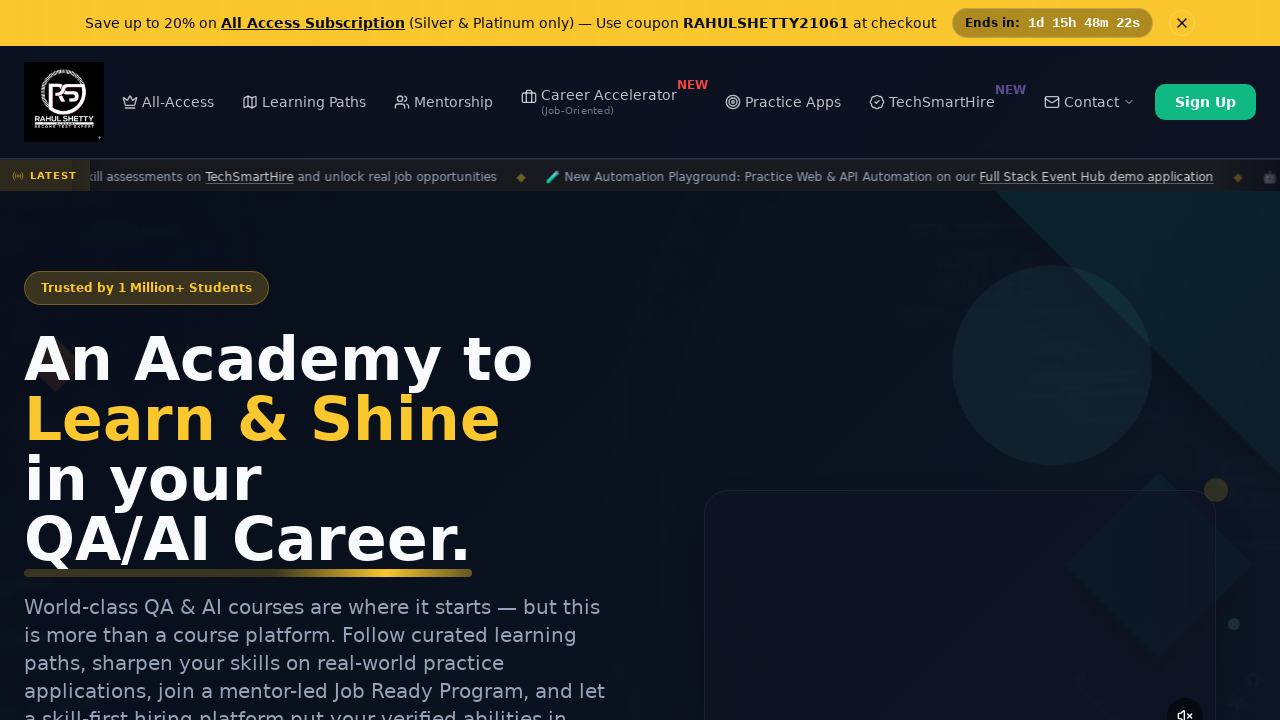